Tests the Ajio website's search and filter functionality for bags, navigating through search results, applying gender and category filters, and verifying that product information is displayed

Starting URL: https://www.ajio.com/

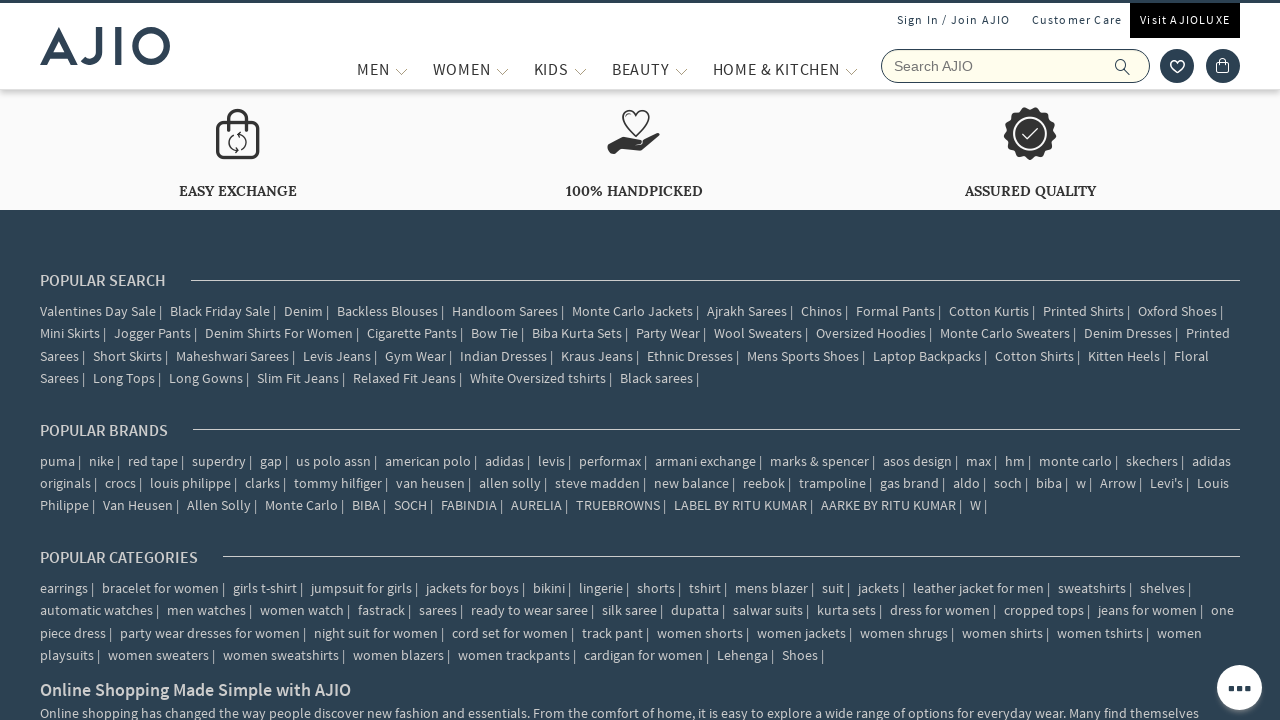

Filled search field with 'bags' on input[name='searchVal']
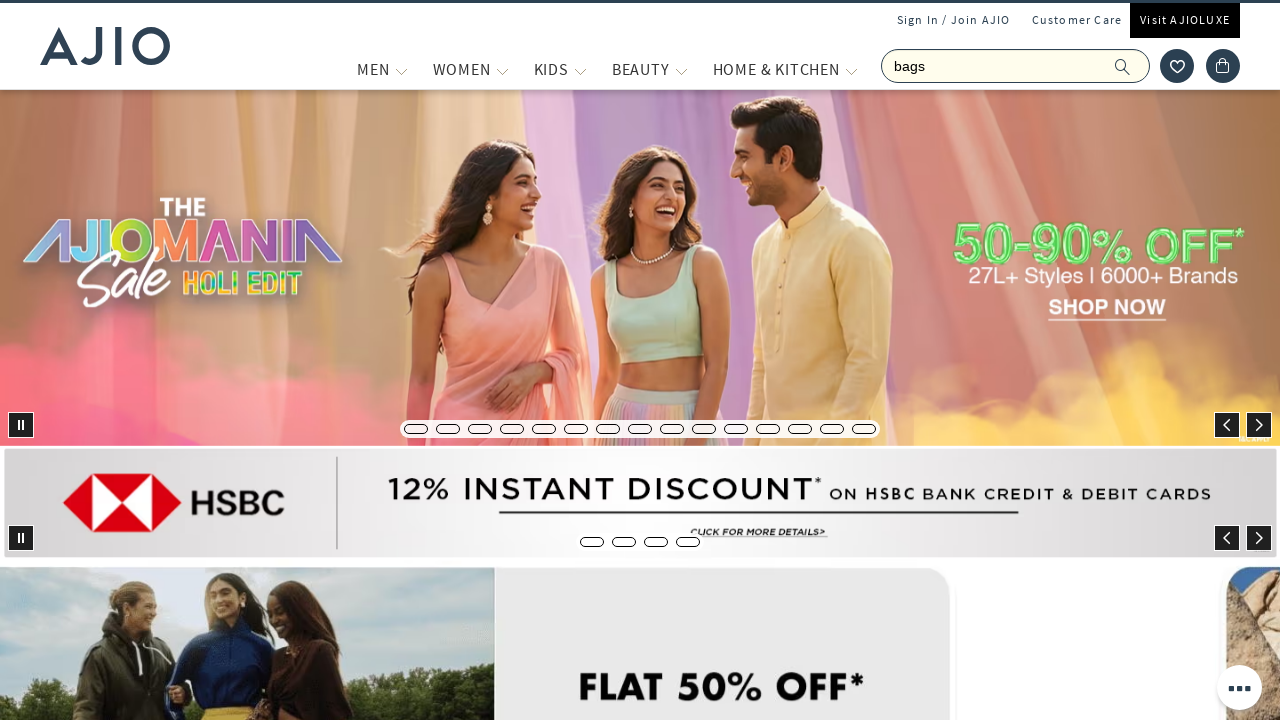

Pressed Enter to search for bags on input[name='searchVal']
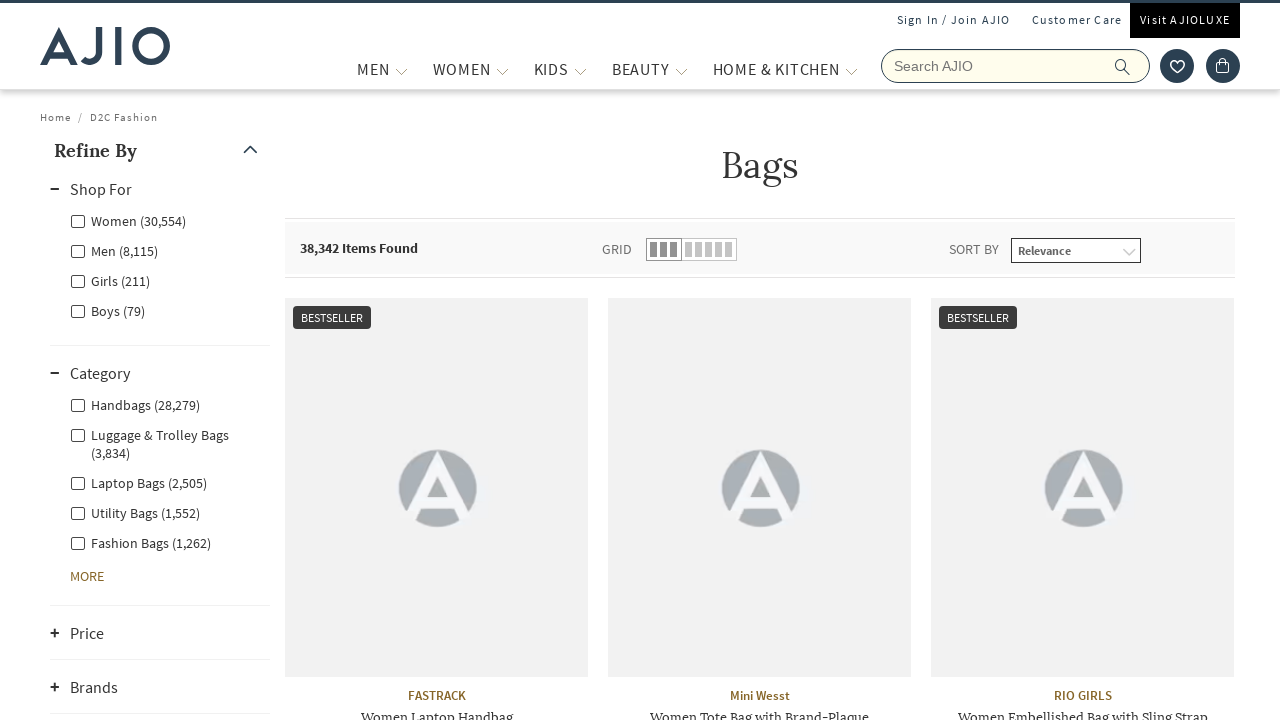

Search results loaded with filter options visible
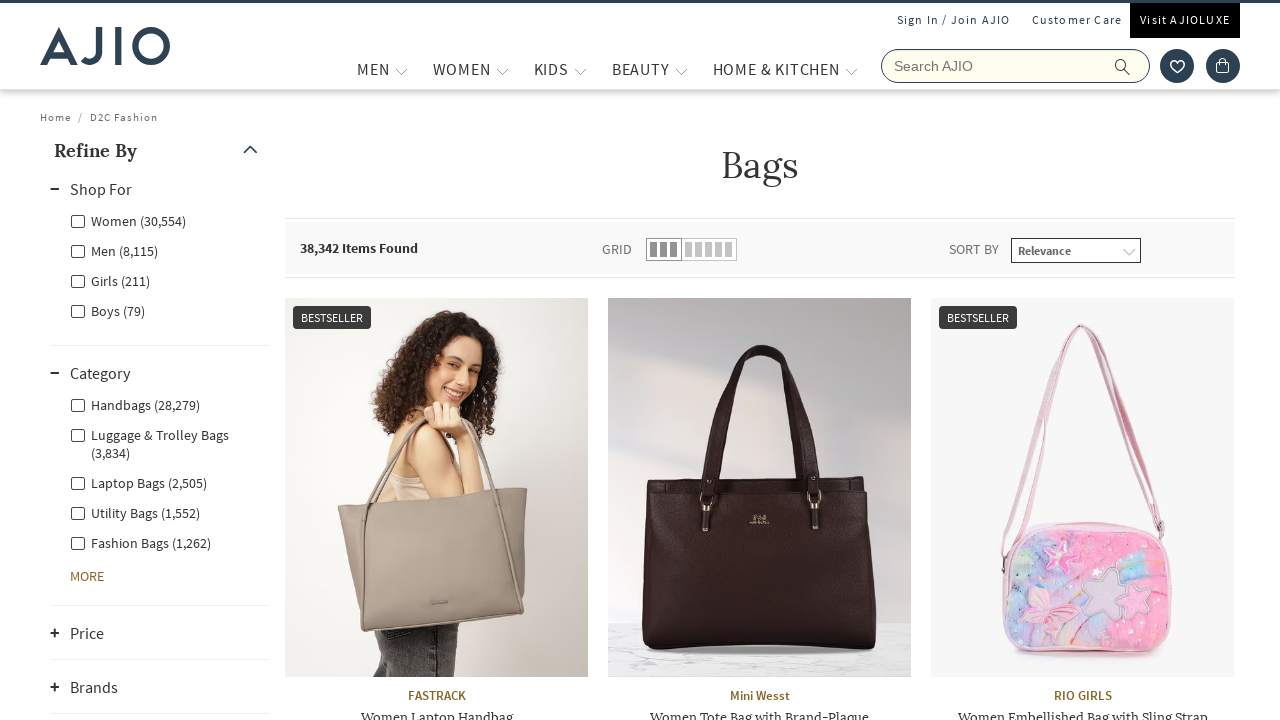

Clicked Men gender filter at (114, 250) on xpath=//label[@for='Men']
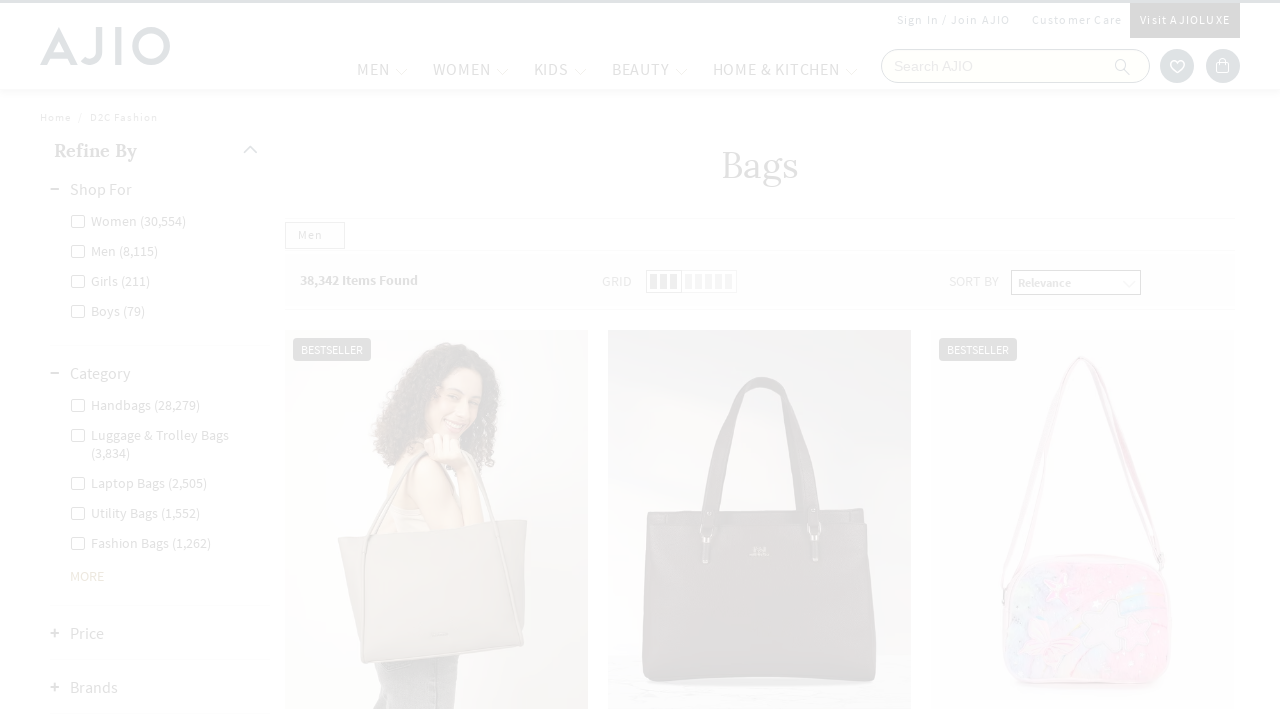

Waited for Men filter to apply
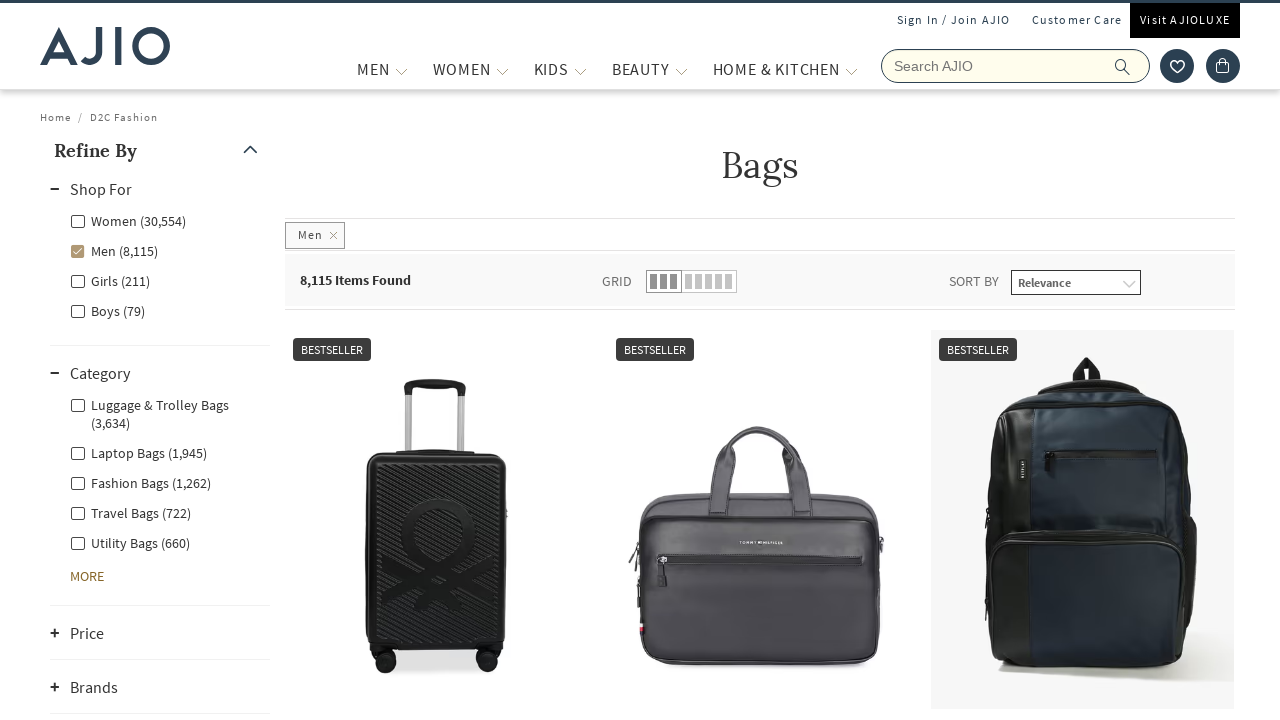

Clicked Men - Fashion Bags category filter at (140, 482) on xpath=//label[@for='Men - Fashion Bags']
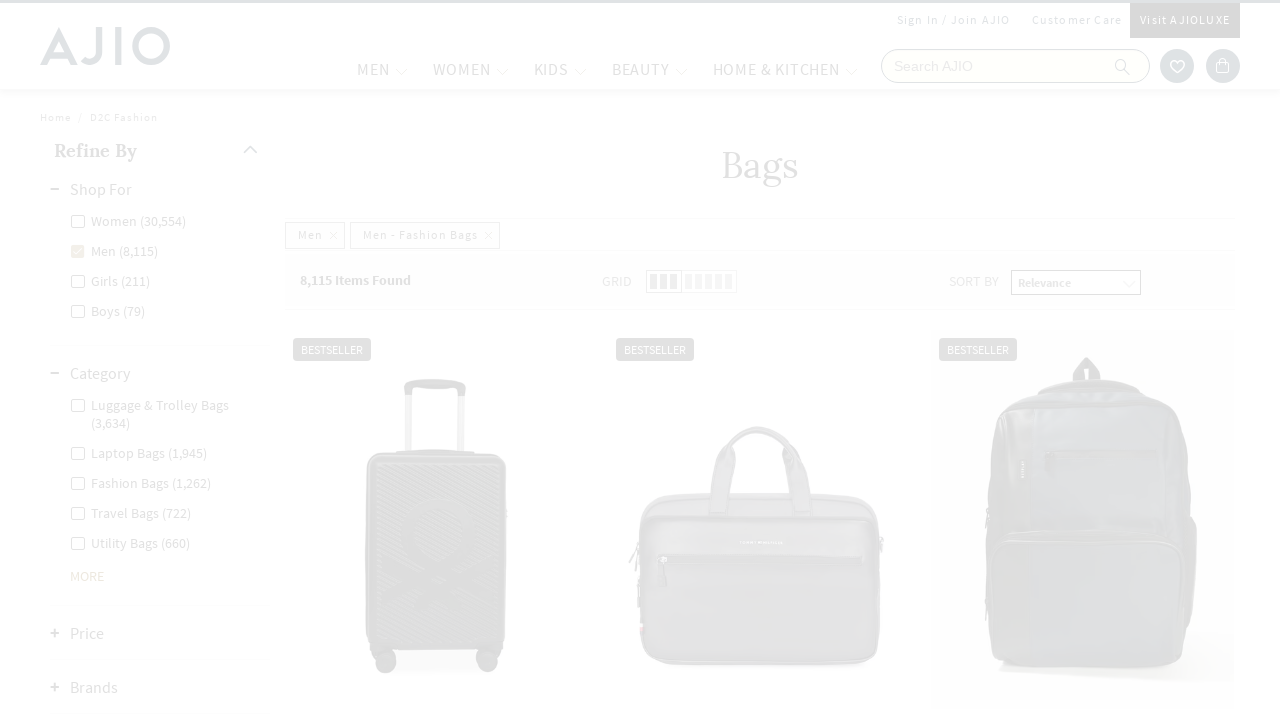

Filtered results loaded with product count displayed
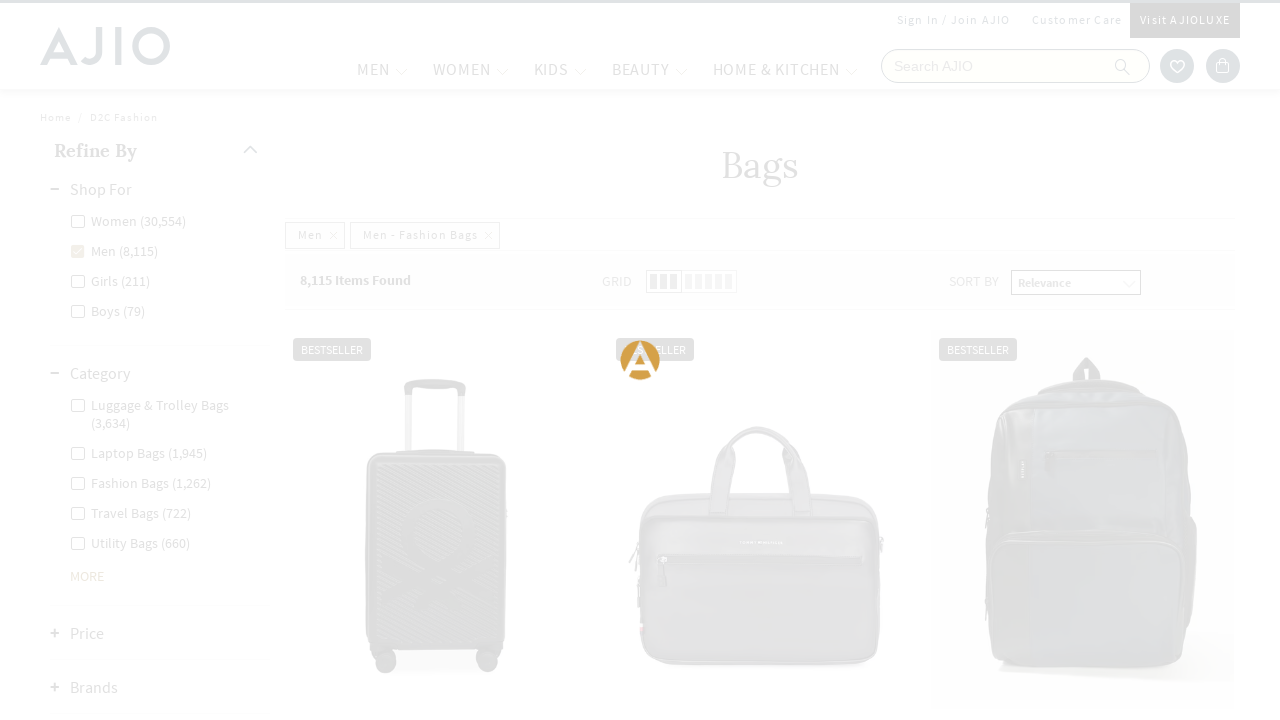

Product brand information is visible
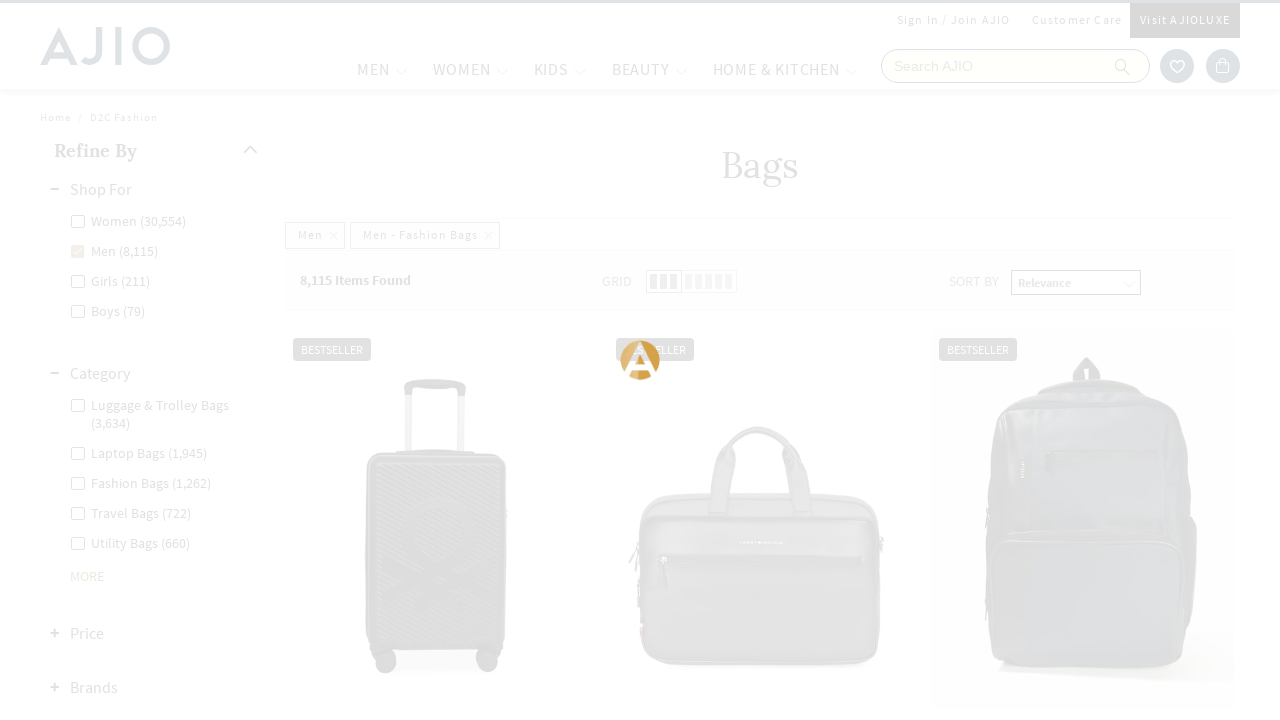

Product name information is visible
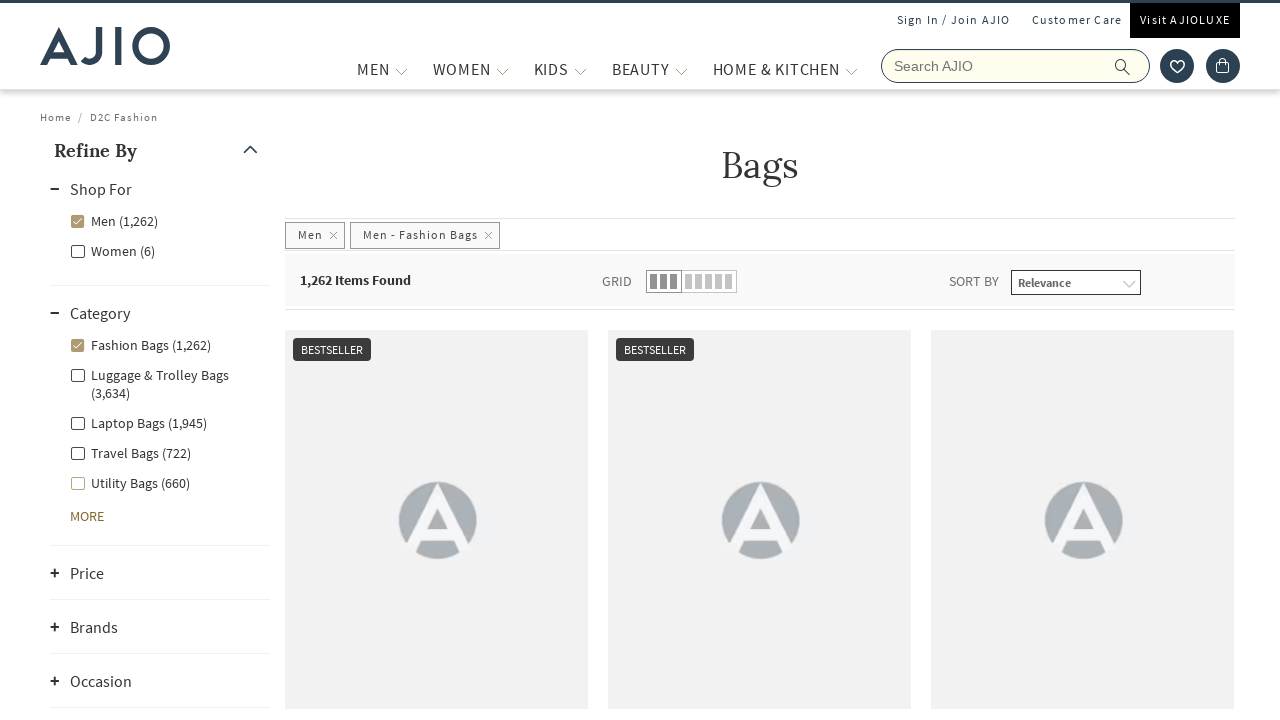

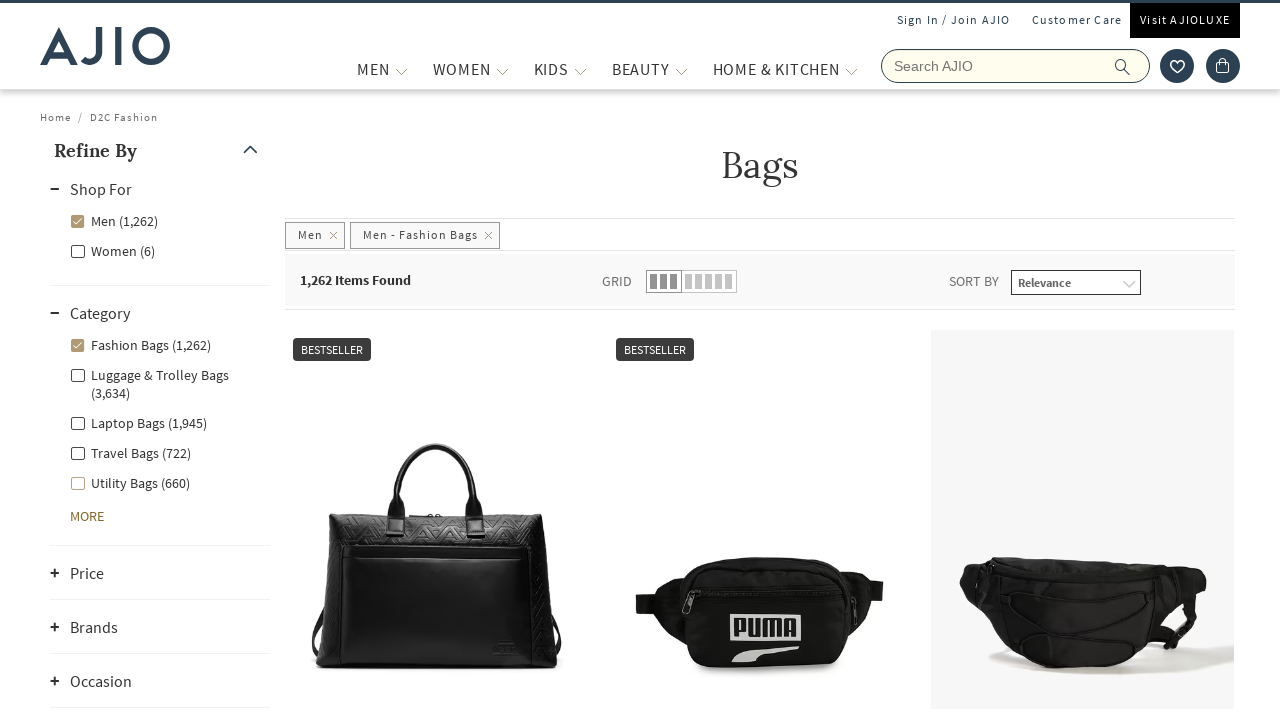